Tests that todo data persists after page reload, including completed state

Starting URL: https://demo.playwright.dev/todomvc

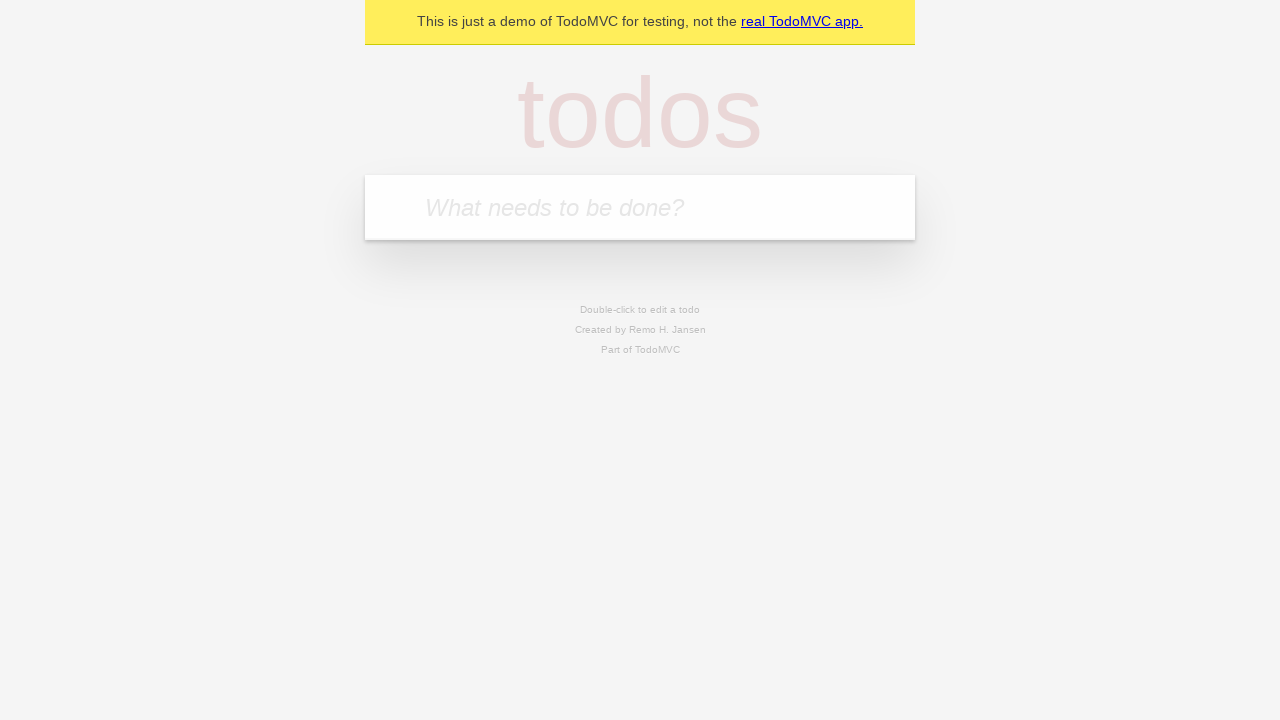

Filled todo input with 'buy some cheese' on internal:attr=[placeholder="What needs to be done?"i]
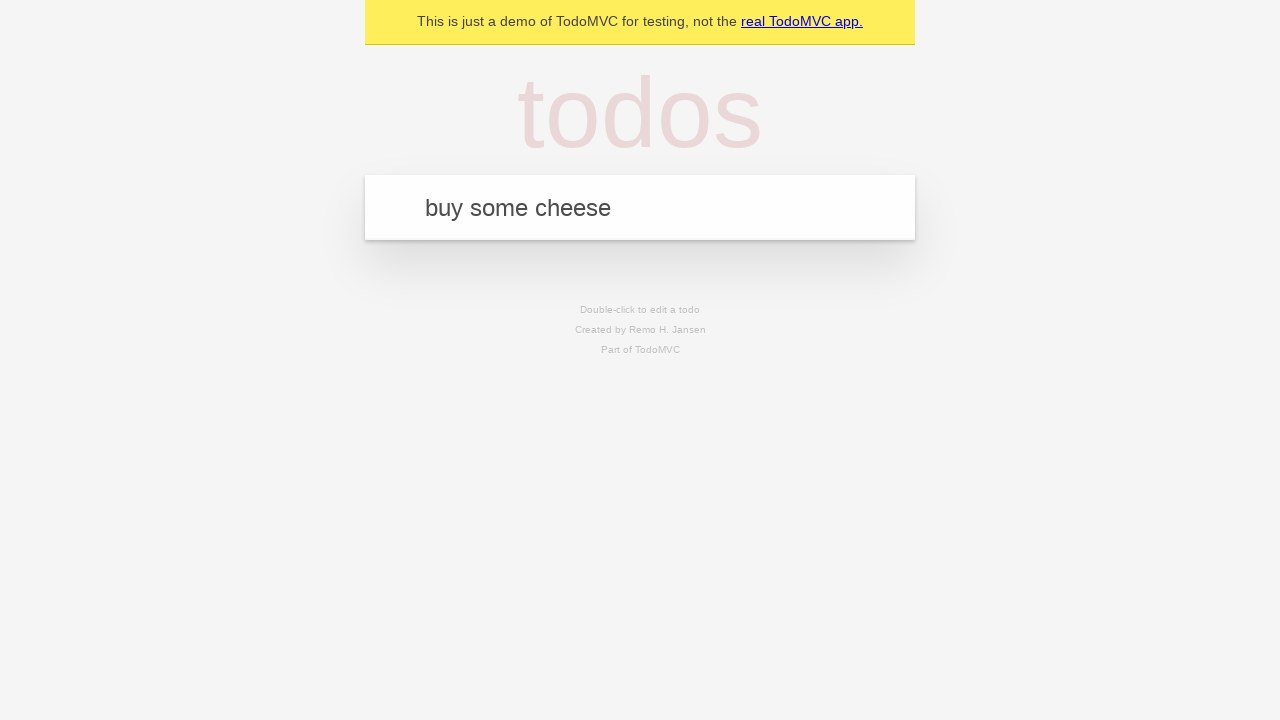

Pressed Enter to add first todo item on internal:attr=[placeholder="What needs to be done?"i]
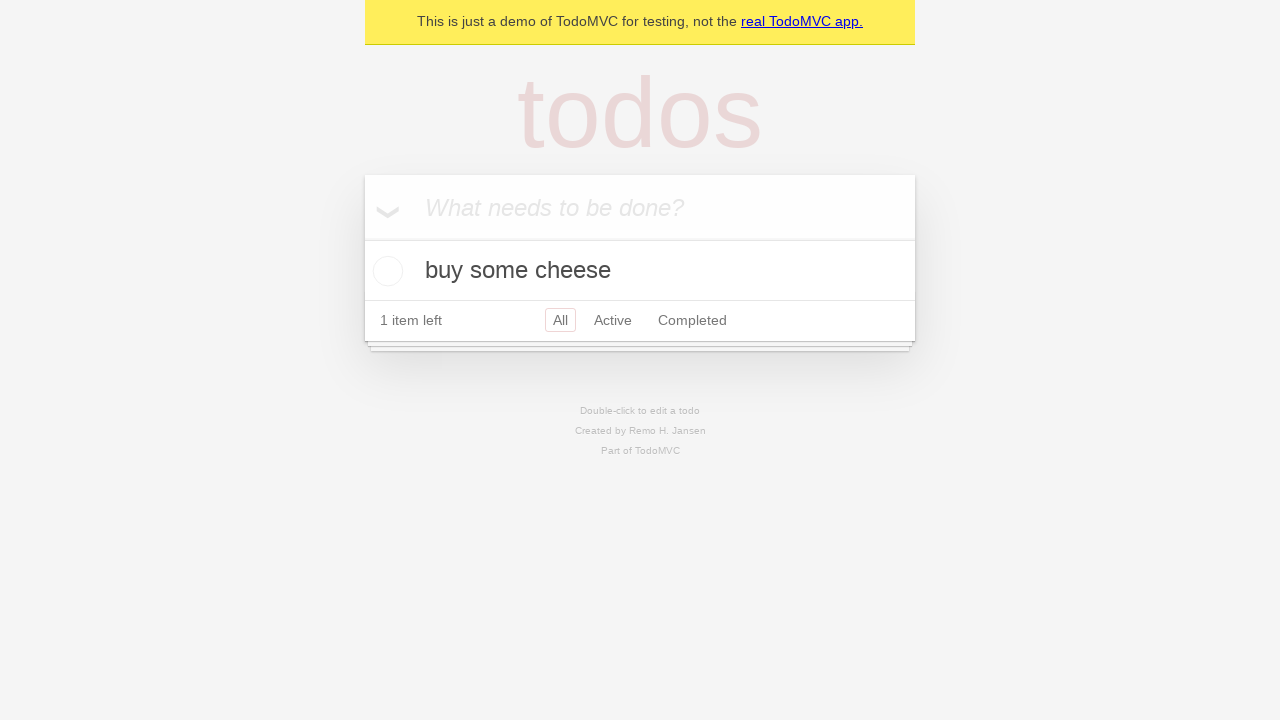

Filled todo input with 'feed the cat' on internal:attr=[placeholder="What needs to be done?"i]
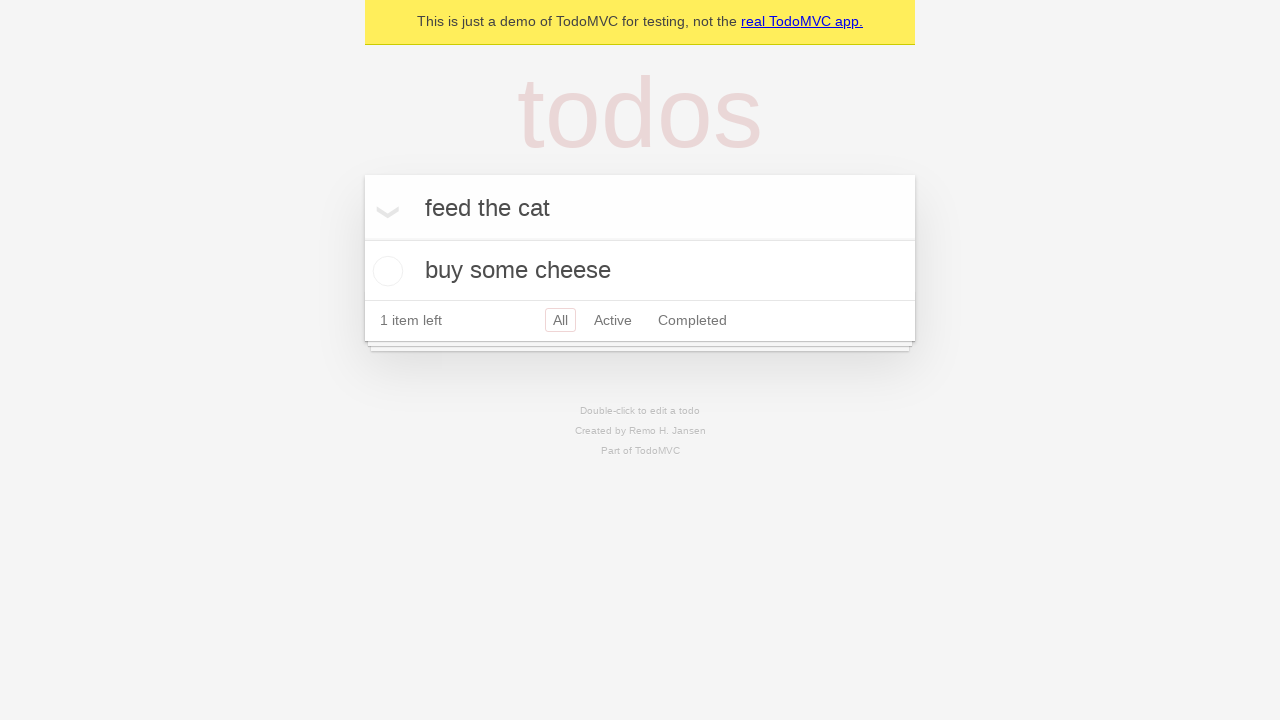

Pressed Enter to add second todo item on internal:attr=[placeholder="What needs to be done?"i]
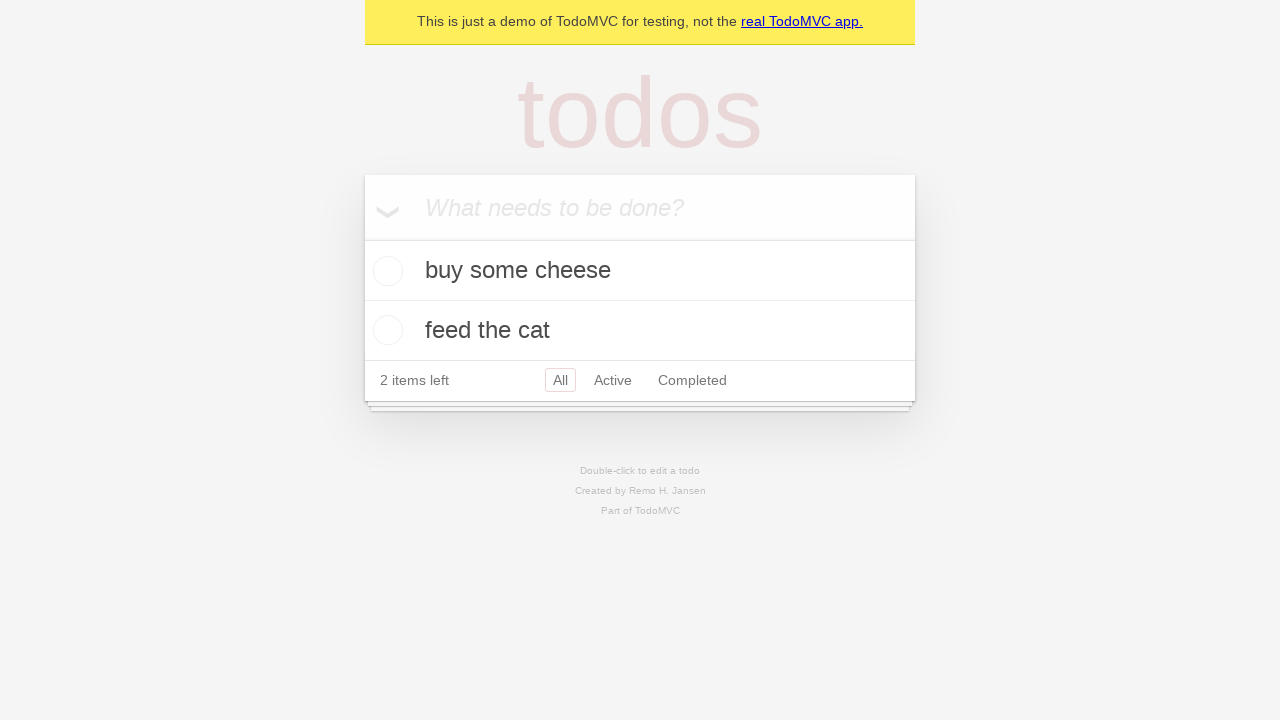

Checked the first todo item to mark it as completed at (385, 271) on internal:testid=[data-testid="todo-item"s] >> nth=0 >> internal:role=checkbox
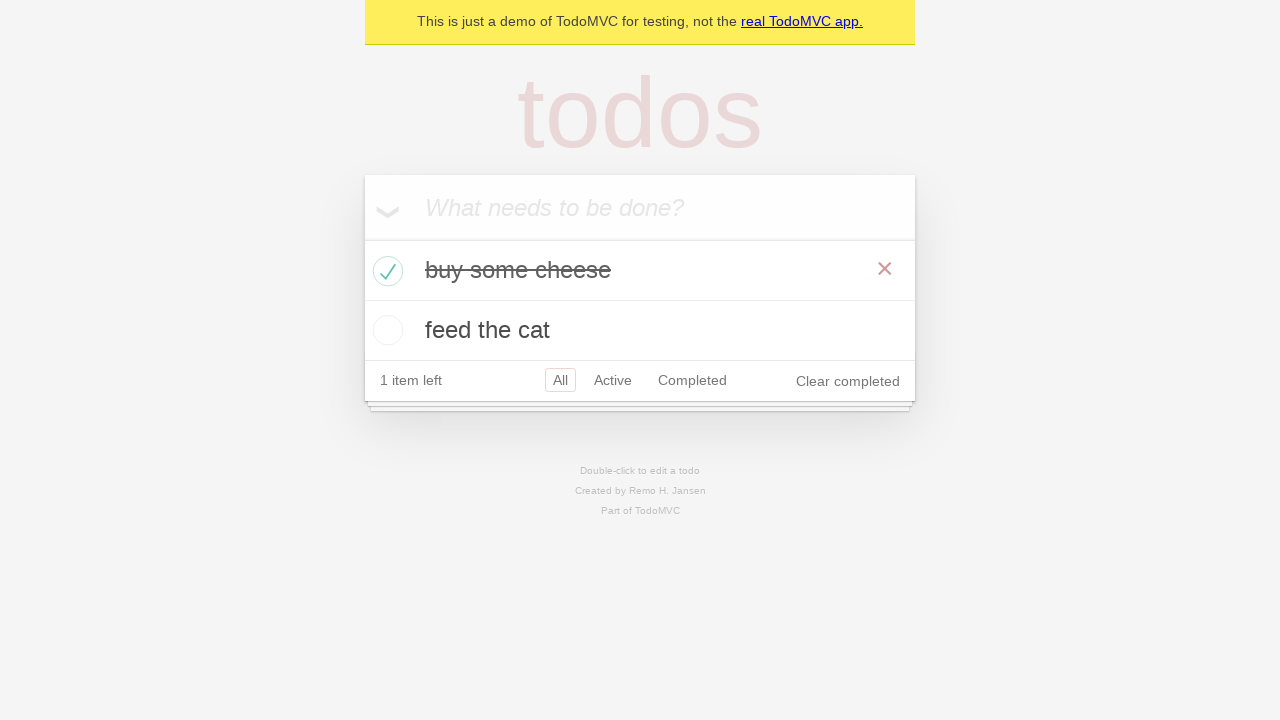

Reloaded the page to test data persistence
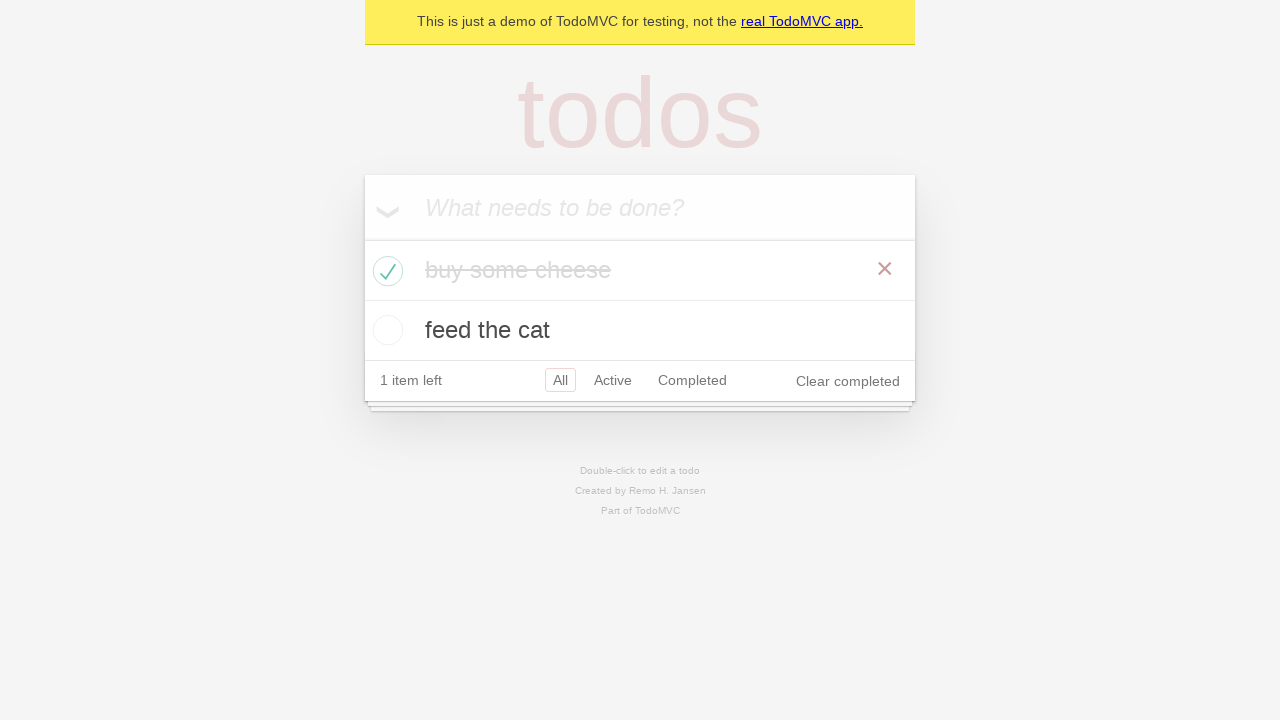

Waited for todo items to load after page reload
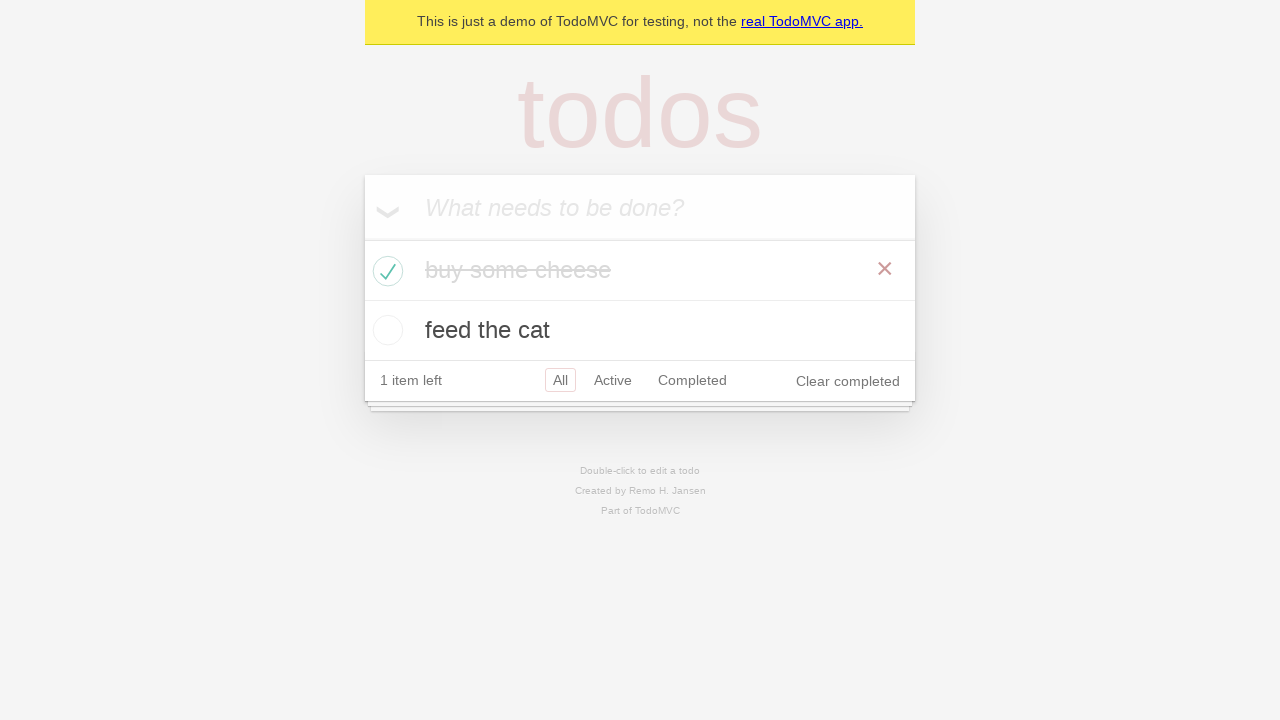

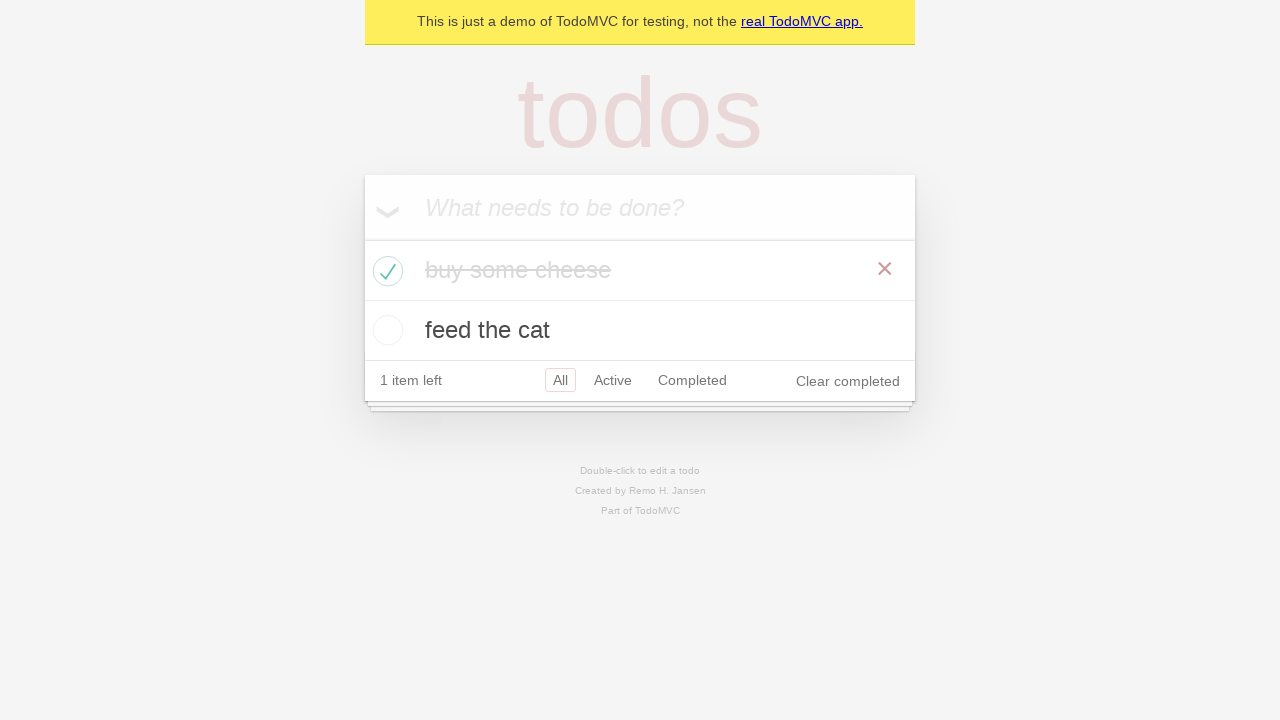